Navigates to the practice form page and retrieves the page title

Starting URL: https://demoqa.com/automation-practice-form

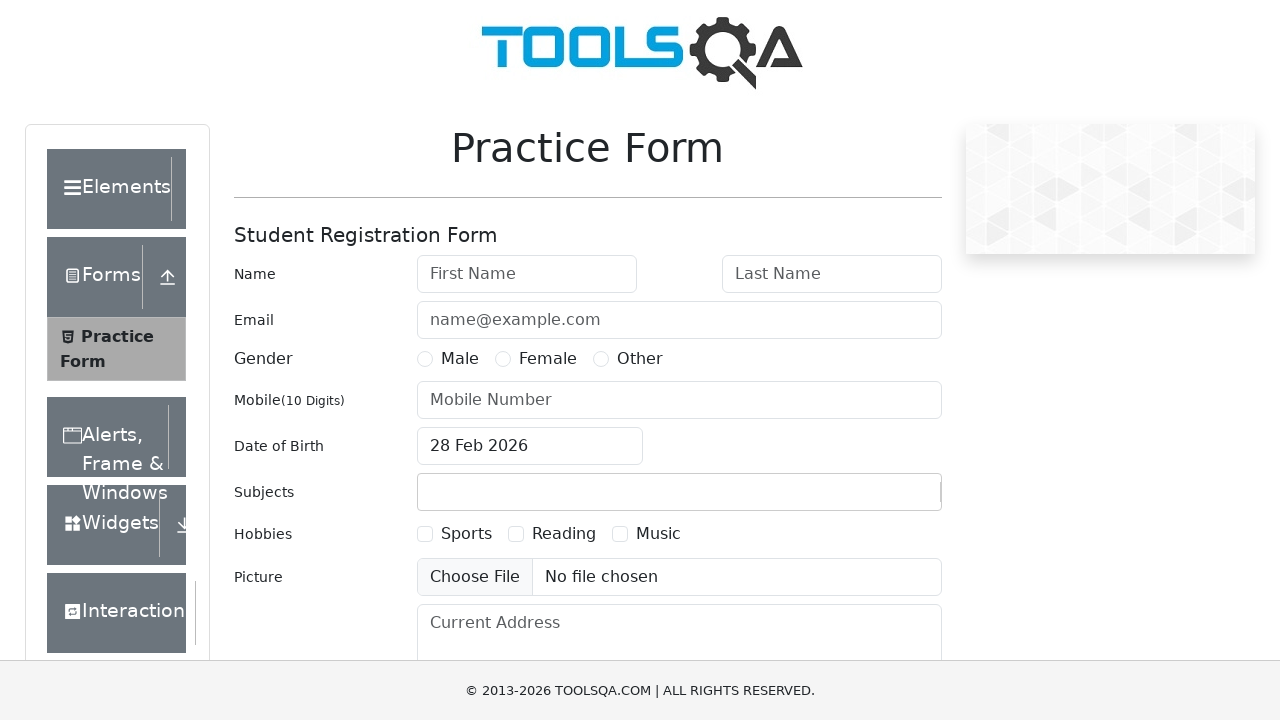

Retrieved page title from automation practice form
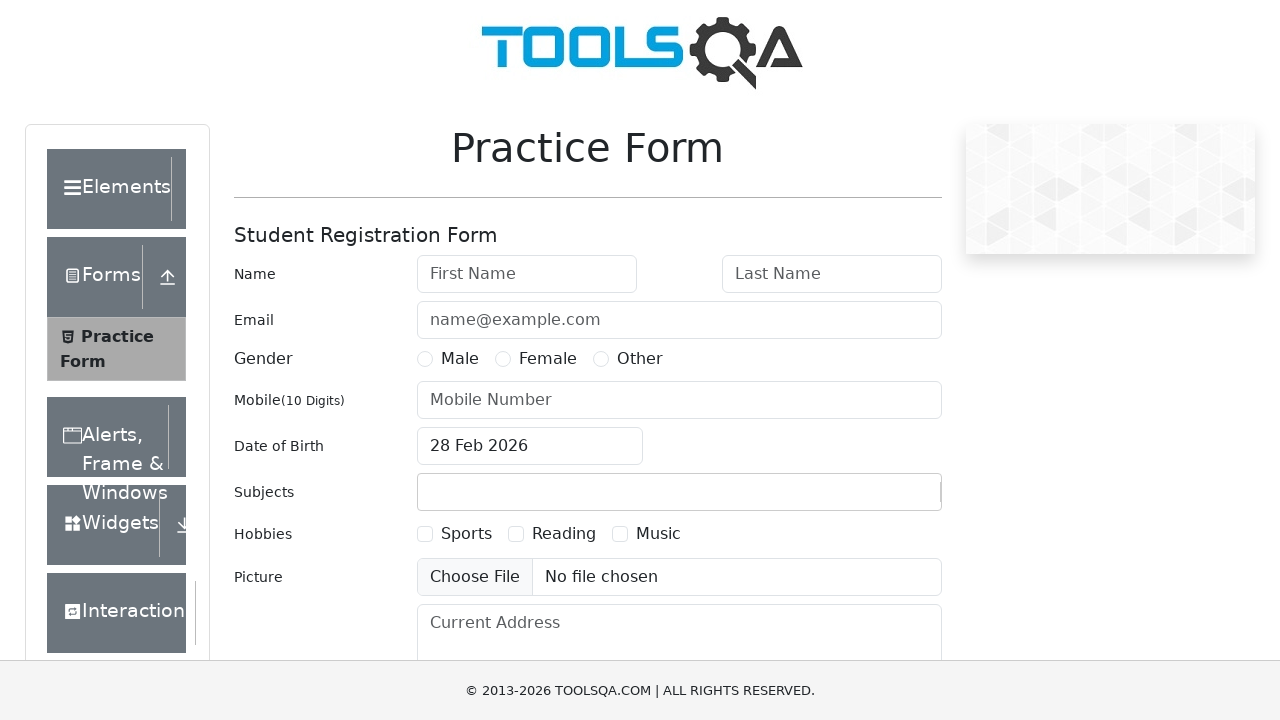

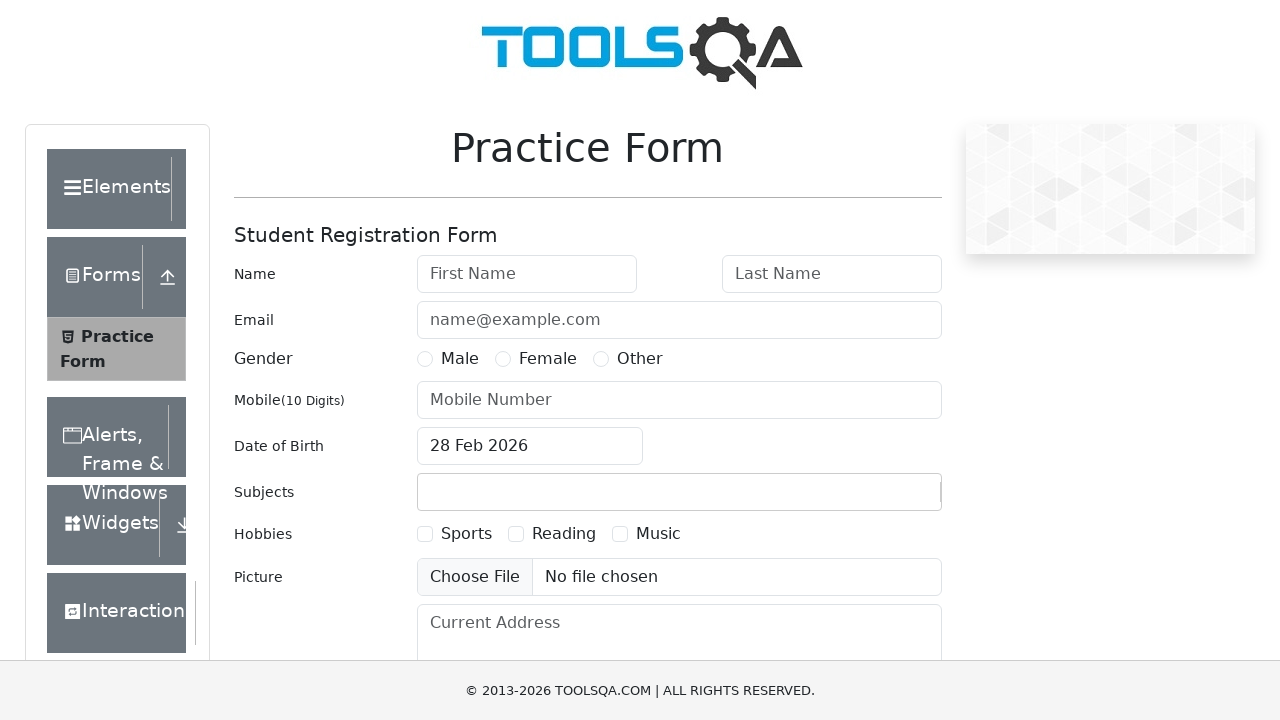